Tests drag and drop functionality on jQuery UI demo page by dragging an element from source to target within an iframe

Starting URL: https://jqueryui.com/droppable/

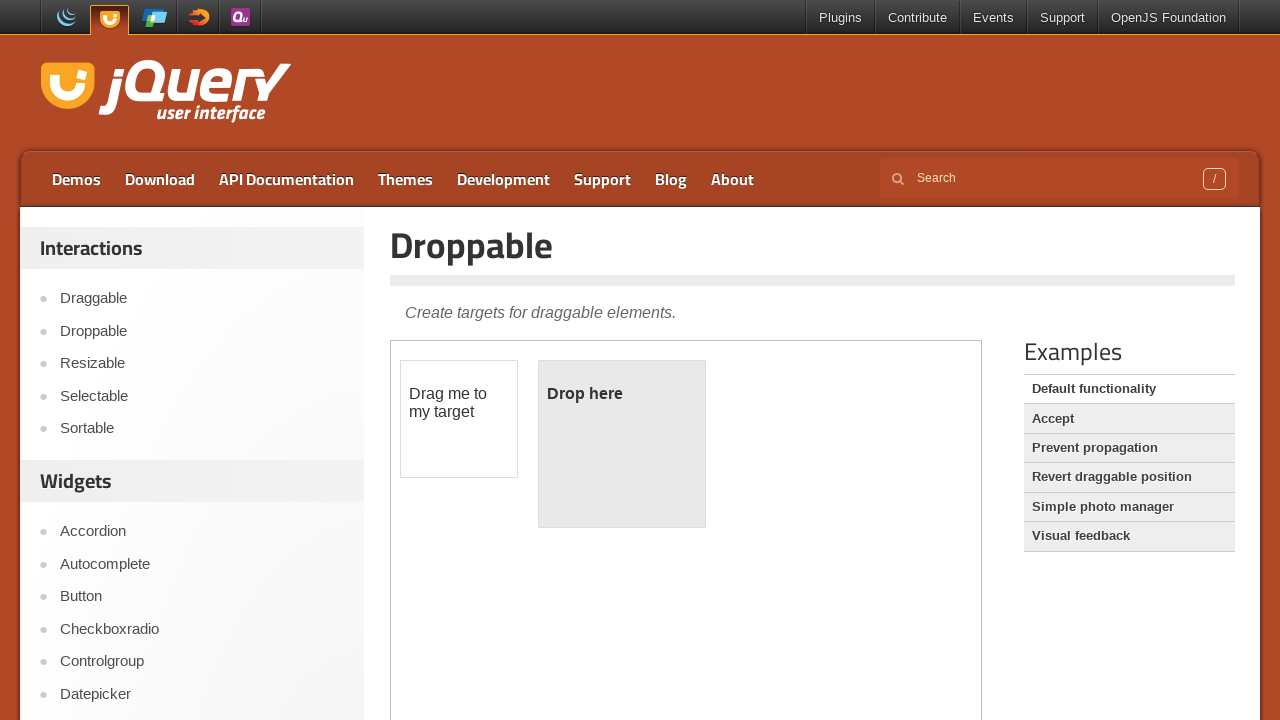

Located the demo iframe
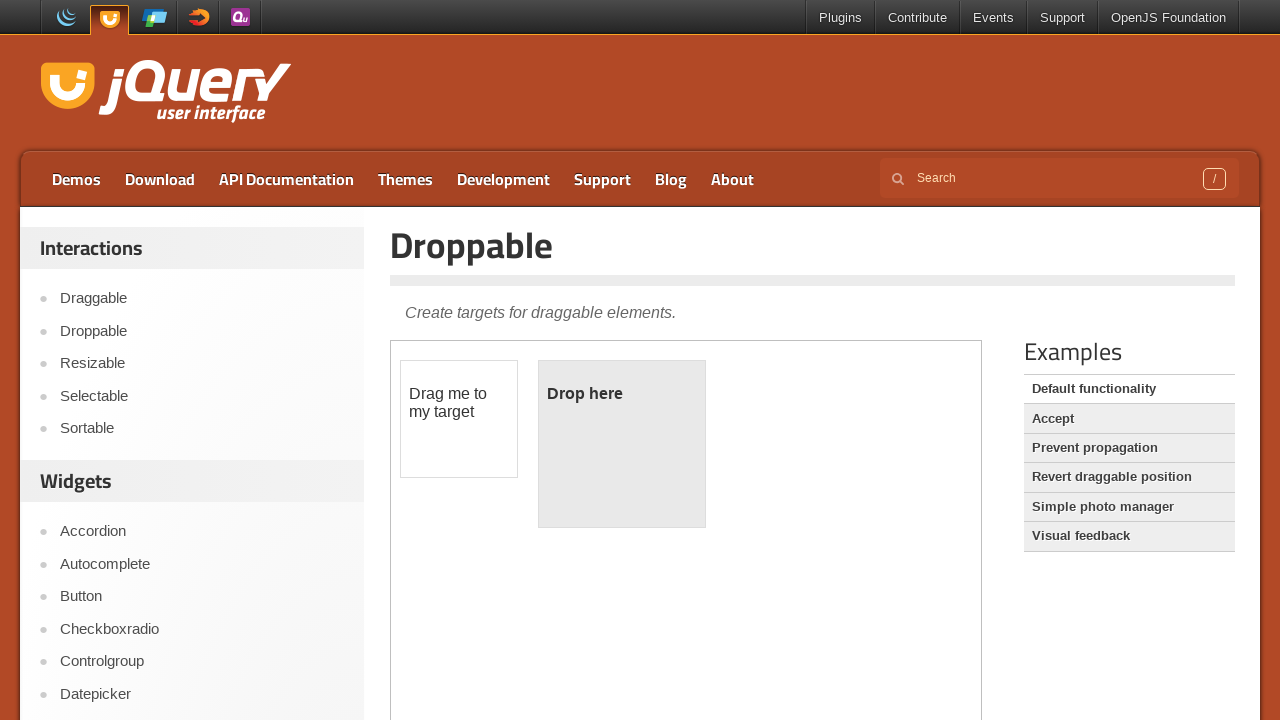

Located the draggable element within the frame
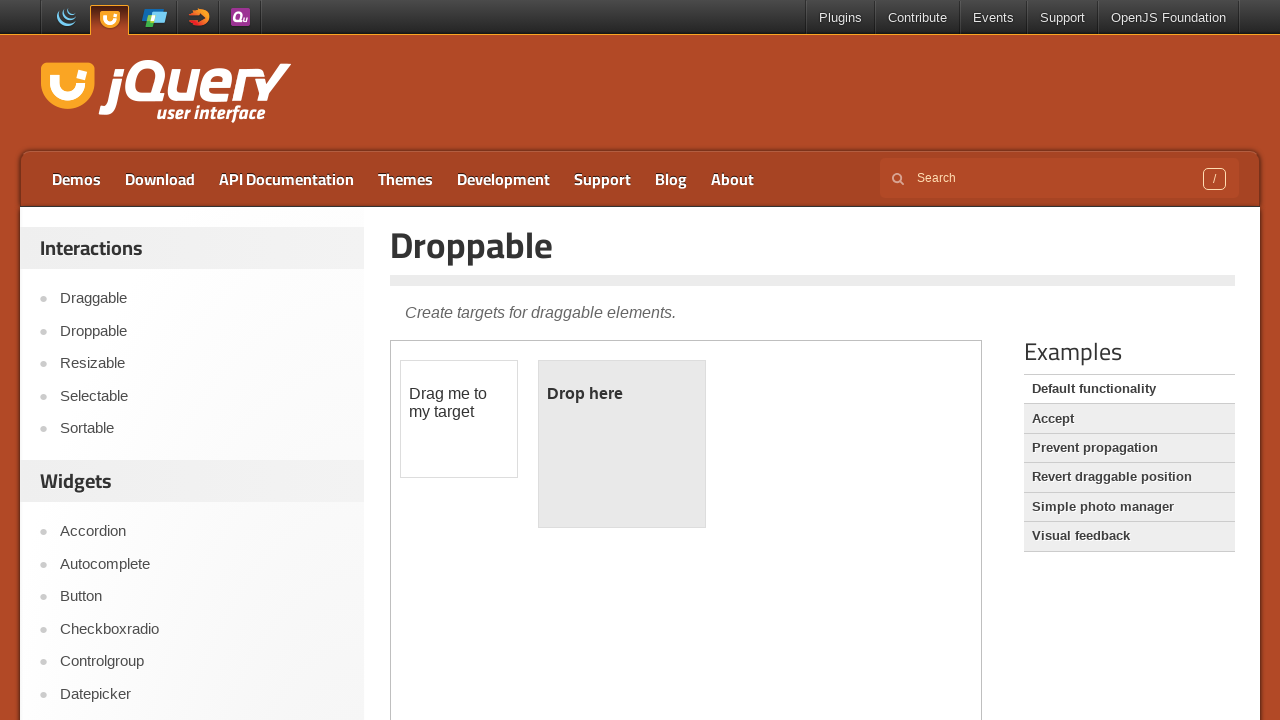

Located the droppable target element within the frame
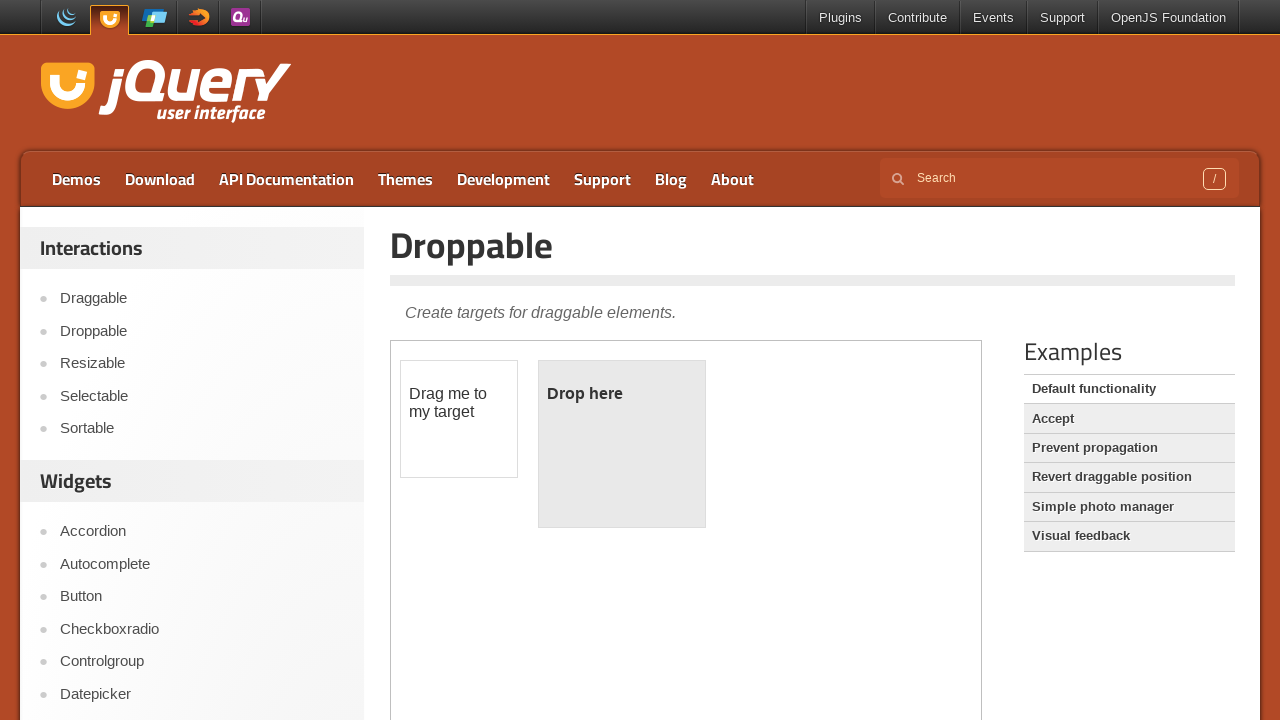

Dragged element from source to target within iframe at (622, 444)
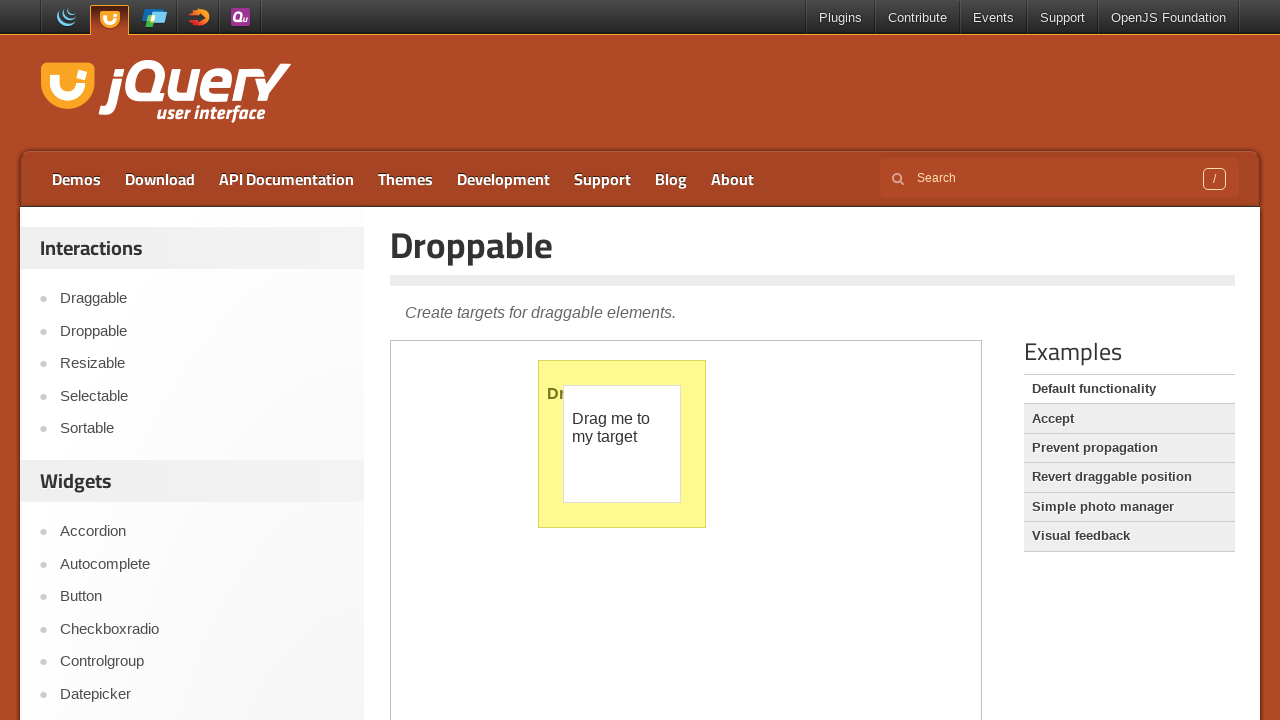

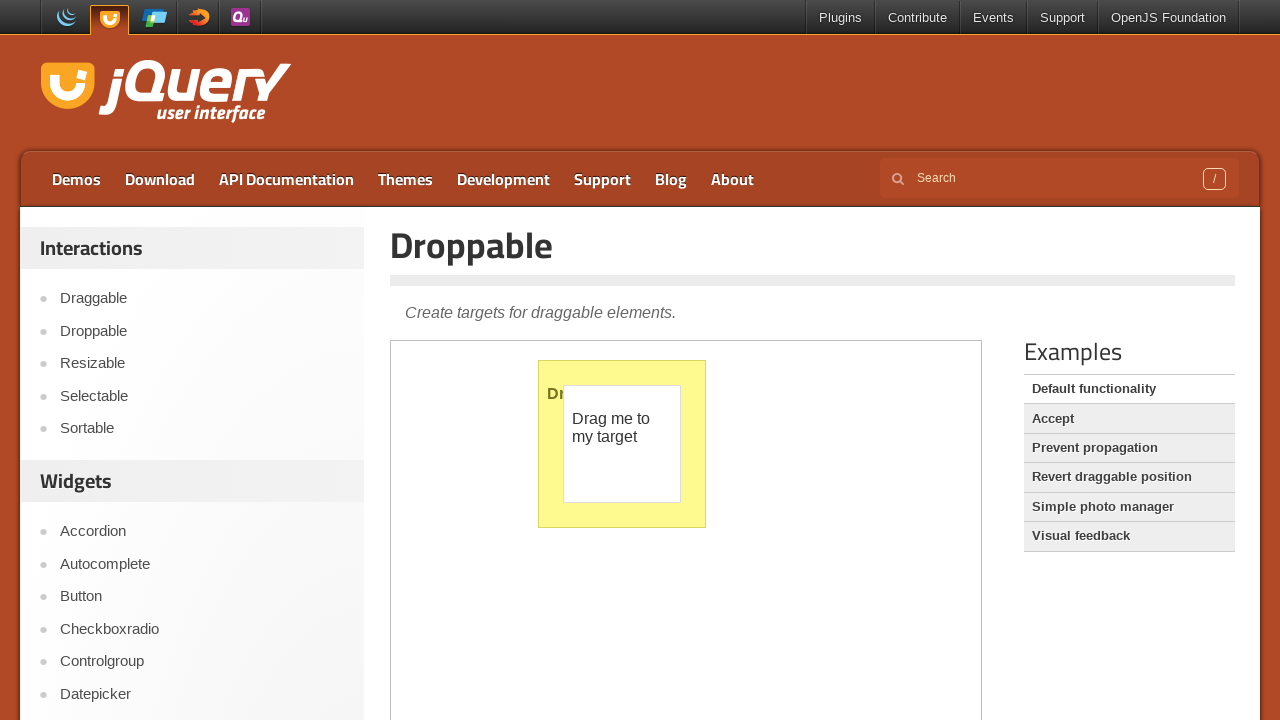